Tests filling out the complete feedback form with name, age, language checkboxes, gender radio, dropdown selection, and comment, then verifies all data is correctly displayed on the confirmation page.

Starting URL: https://kristinek.github.io/site/tasks/provide_feedback

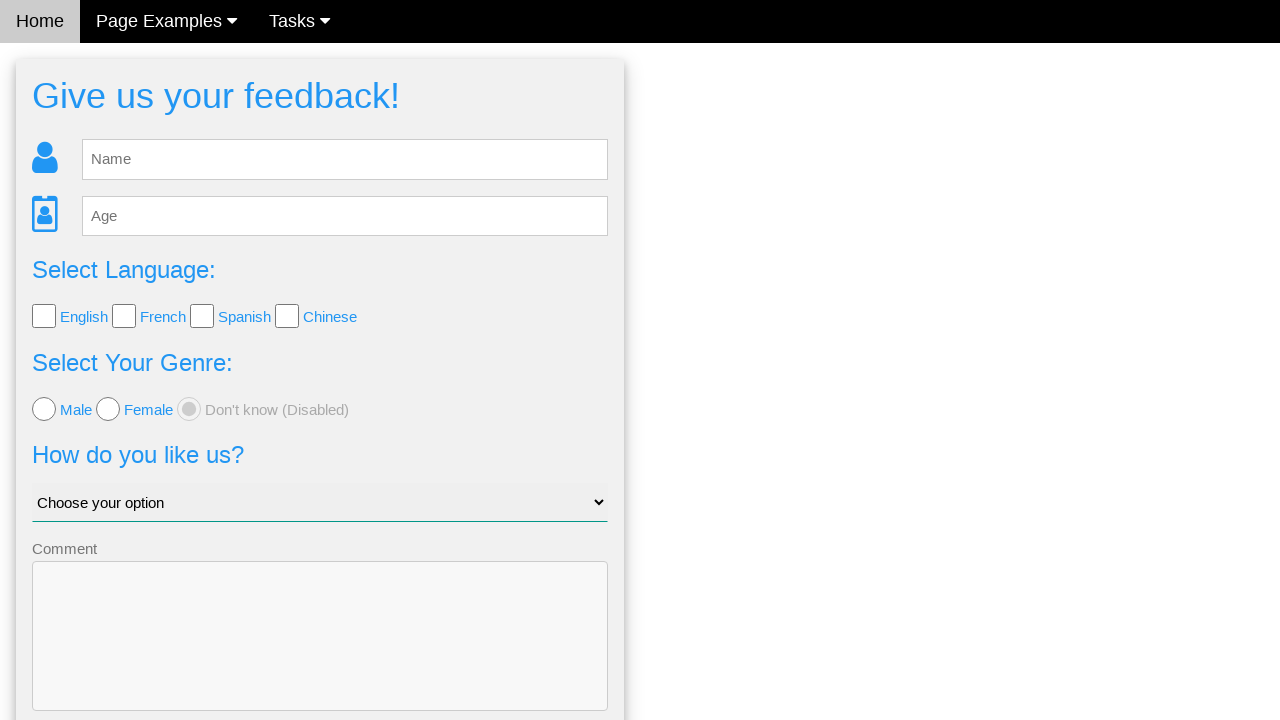

Filled name field with 'Carlos' on #fb_name
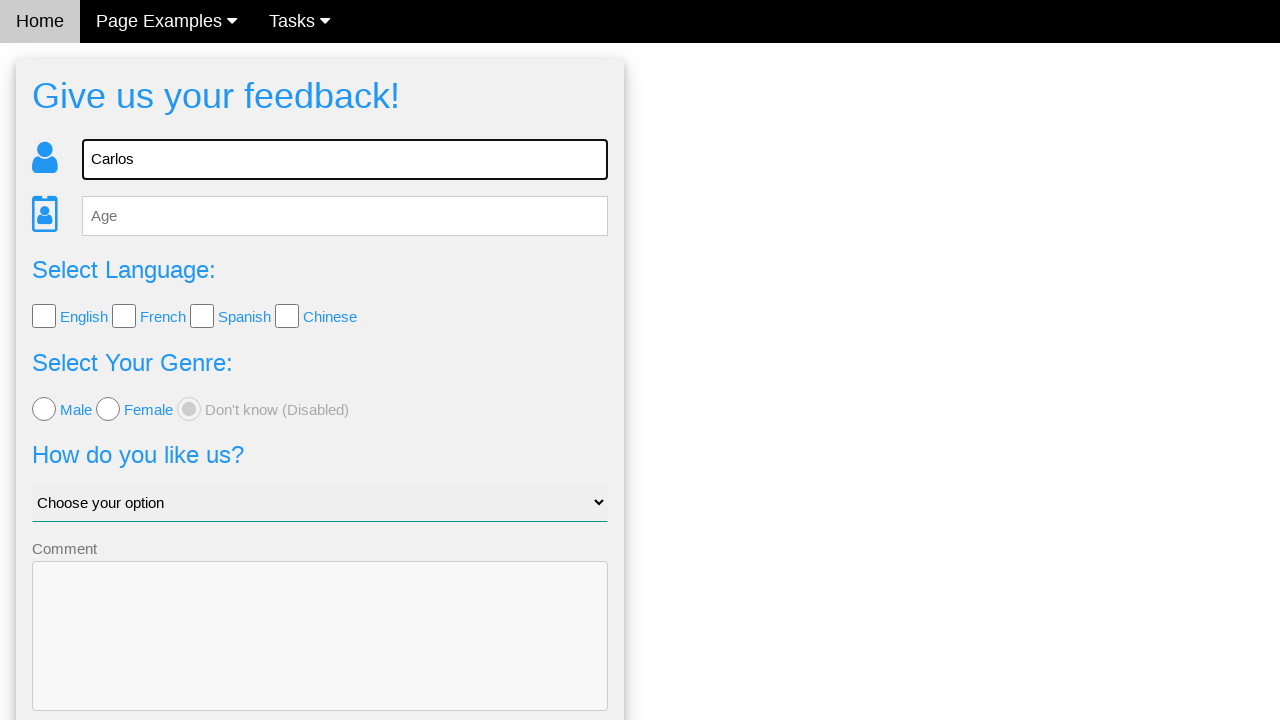

Filled age field with '15' on #fb_age
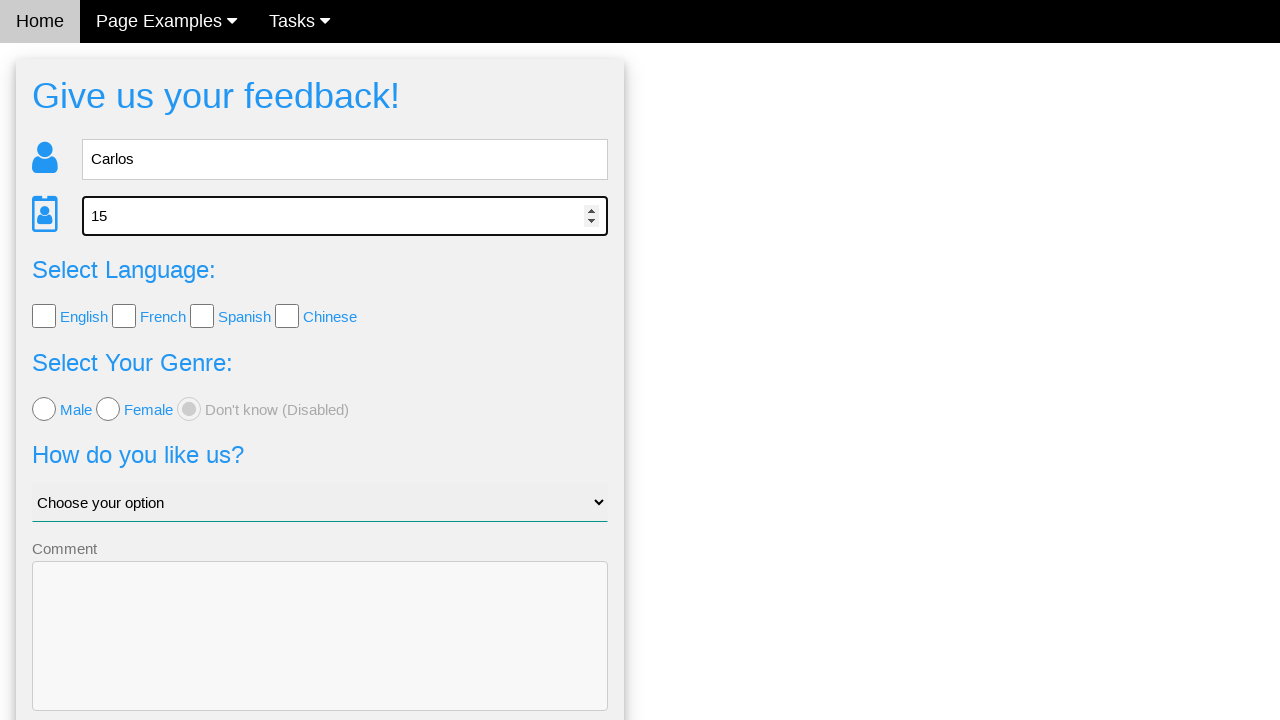

Clicked French language checkbox at (124, 316) on .w3-check[type='checkbox'] >> nth=1
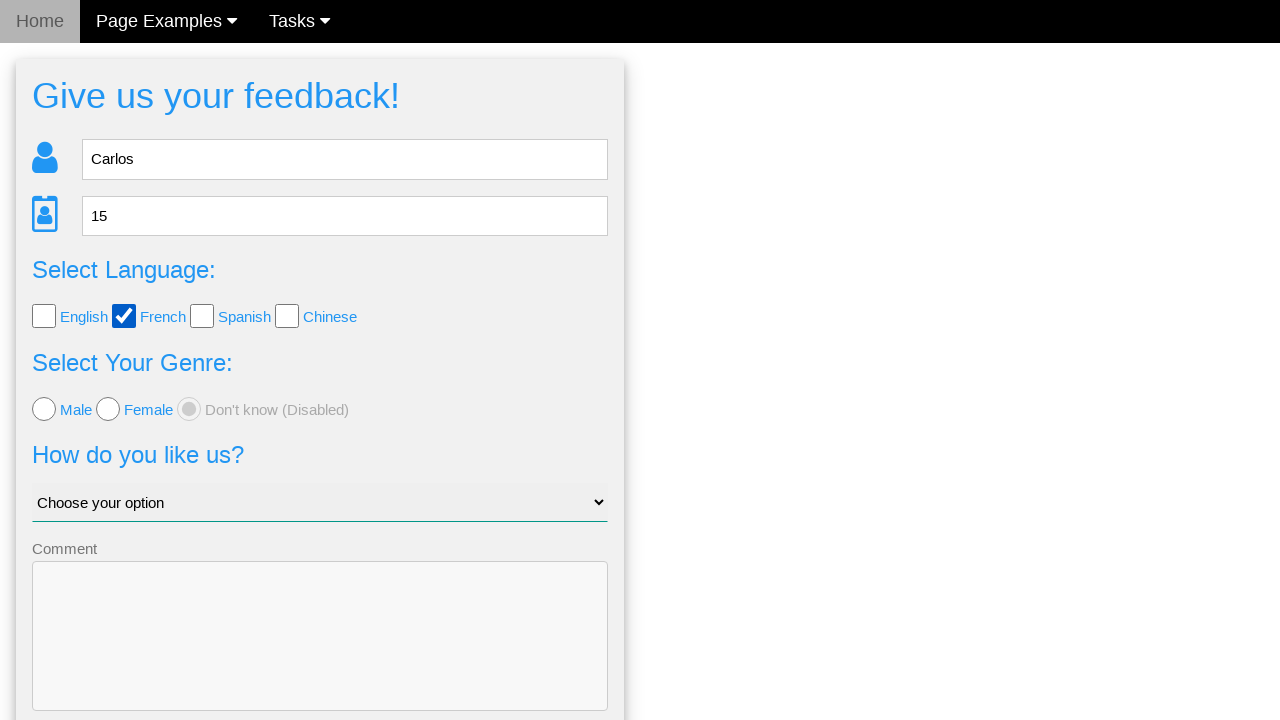

Clicked Spanish language checkbox at (202, 316) on .w3-check[type='checkbox'] >> nth=2
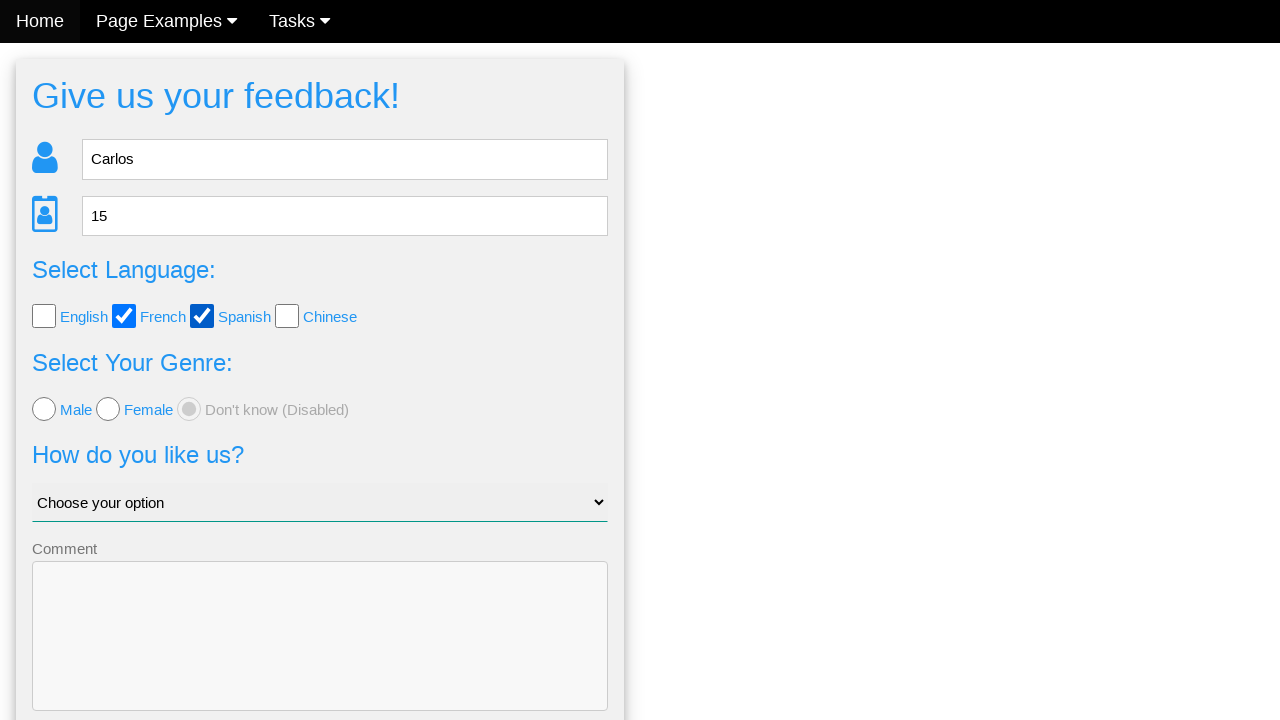

Selected male radio button at (44, 409) on .w3-radio[type='radio'] >> nth=0
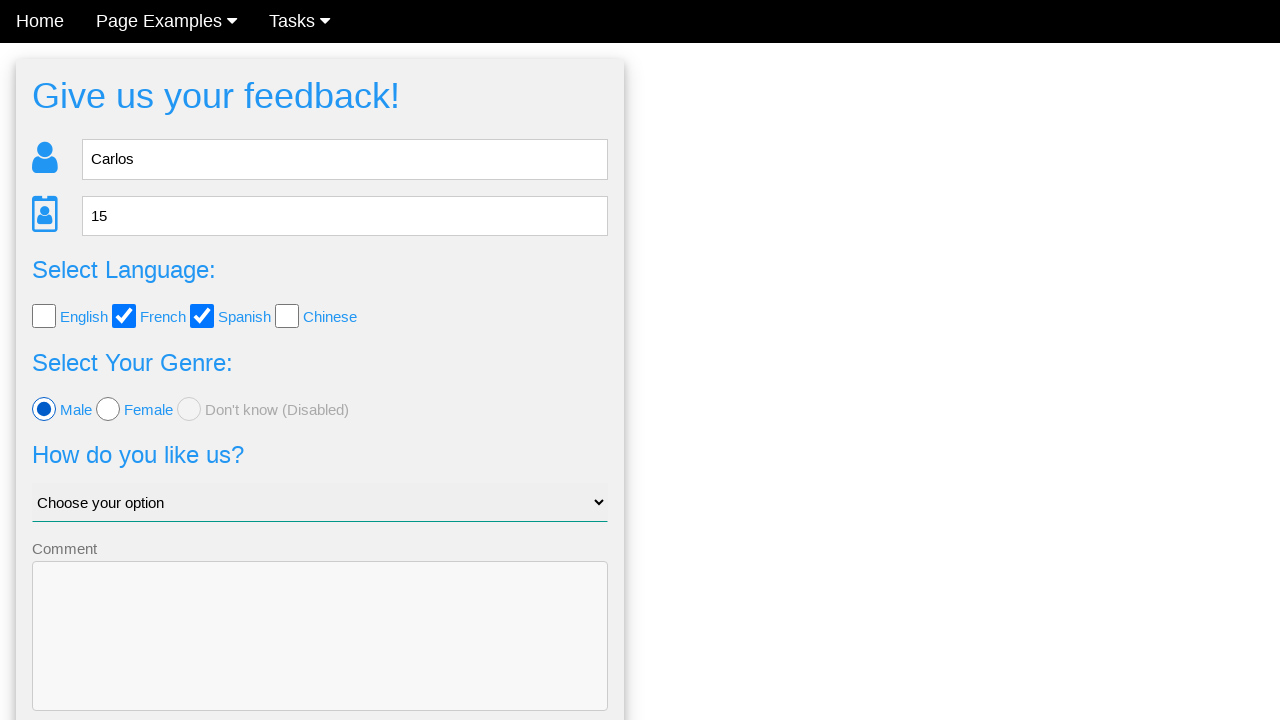

Selected 'Good' from dropdown menu on #like_us
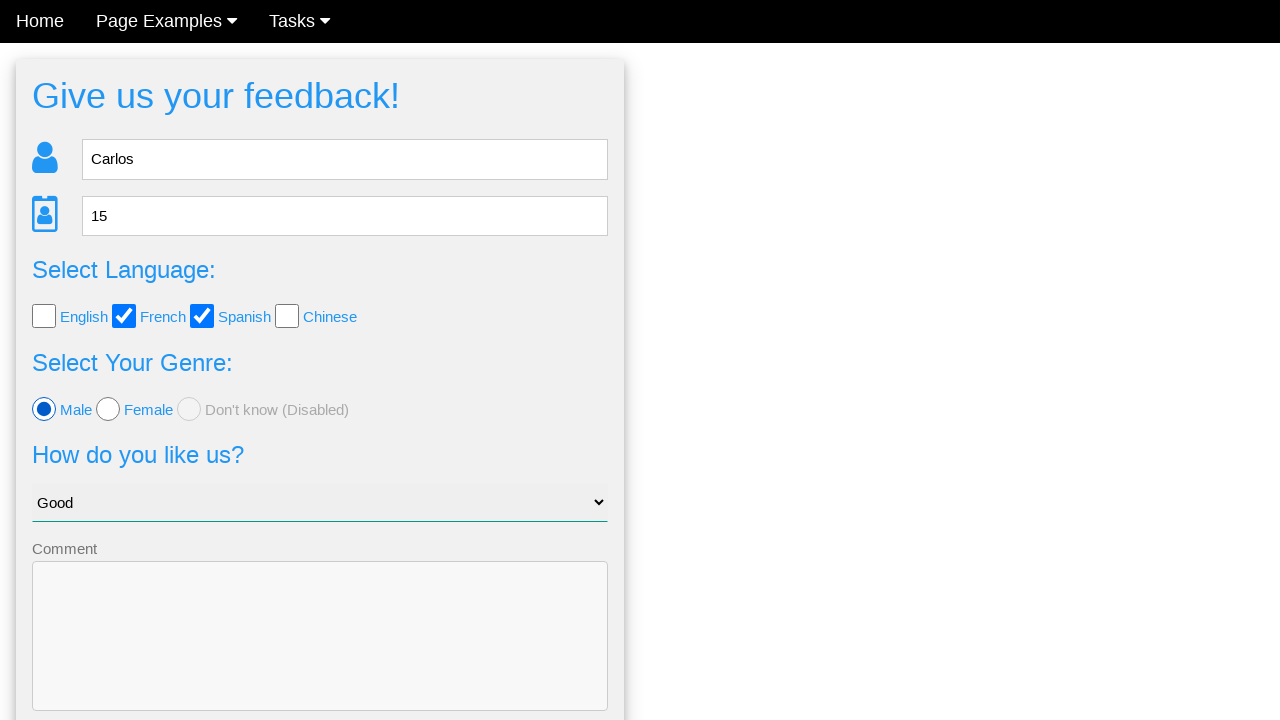

Filled comment field with 'All enough nice!' on textarea
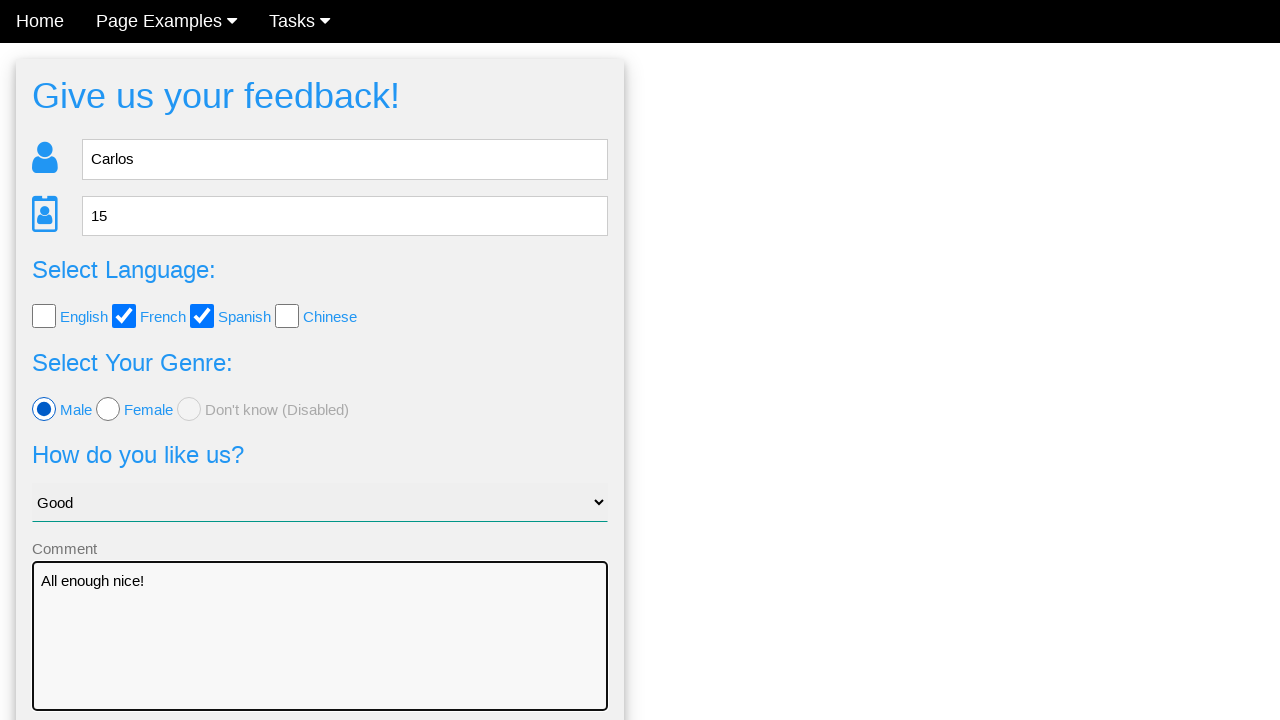

Clicked Send button to submit form at (320, 656) on .w3-btn-block
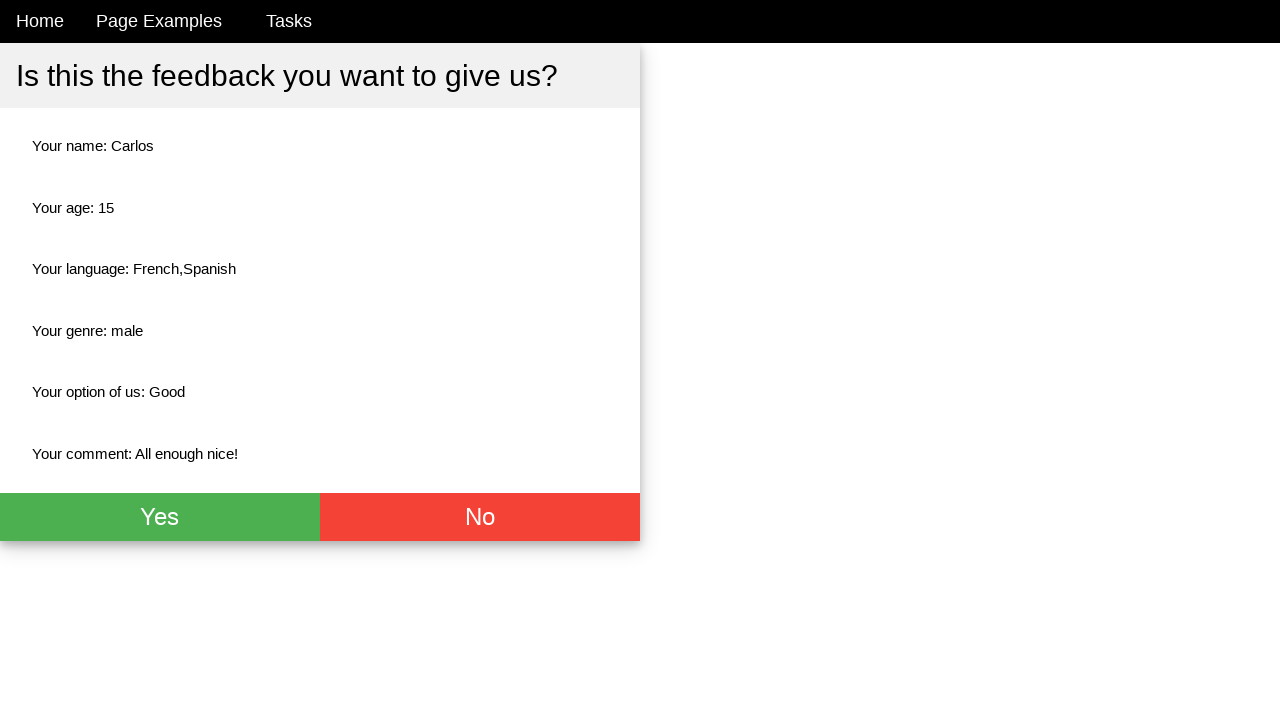

Confirmation page loaded, name field visible
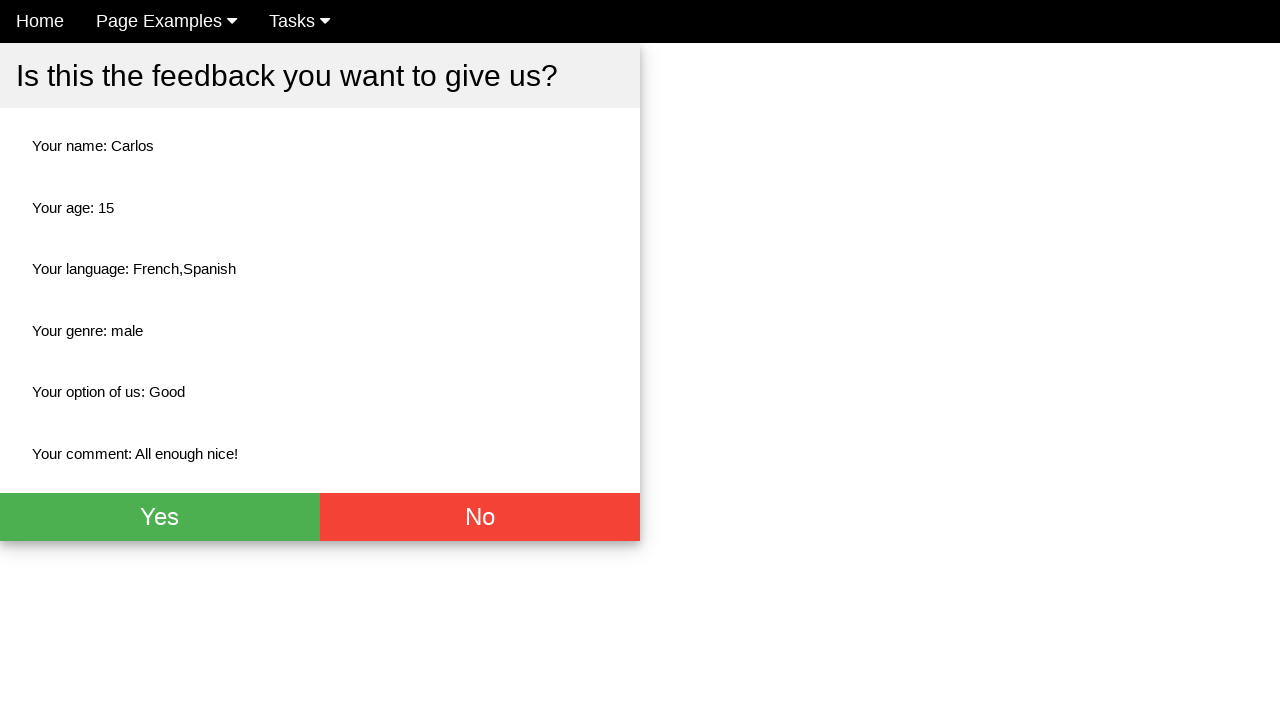

Verified name field displays 'Carlos'
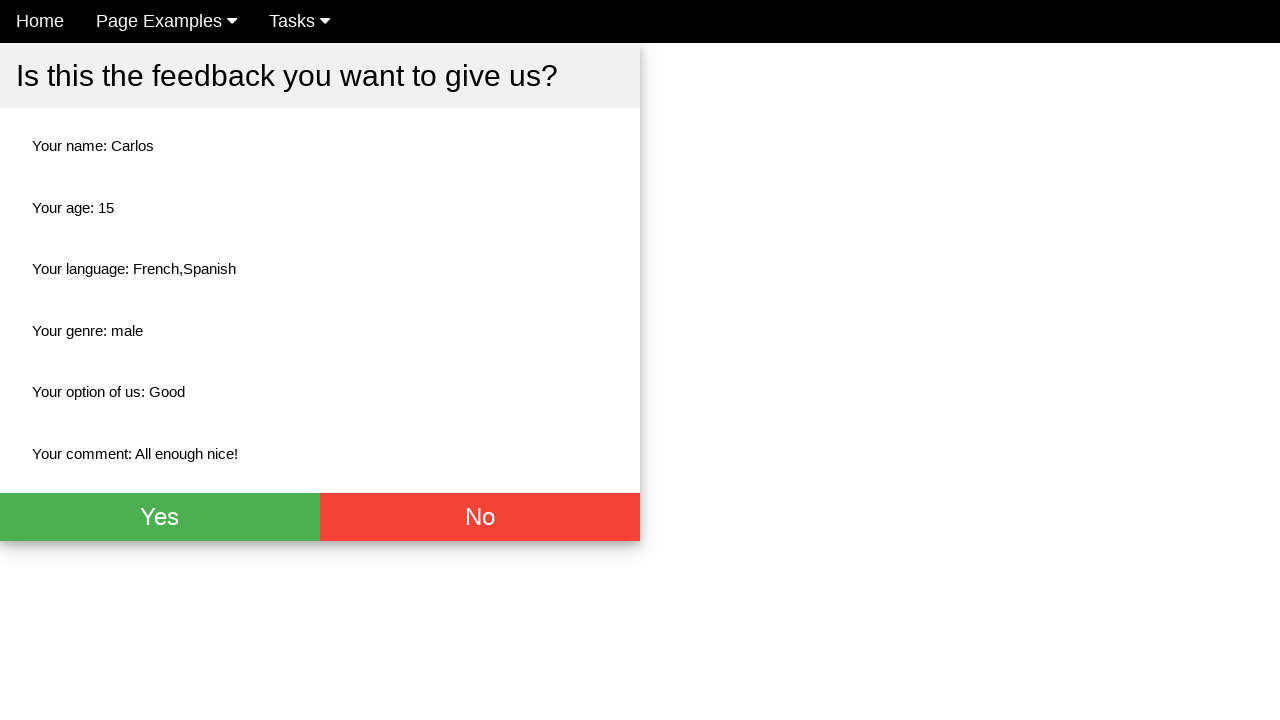

Verified age field displays '15'
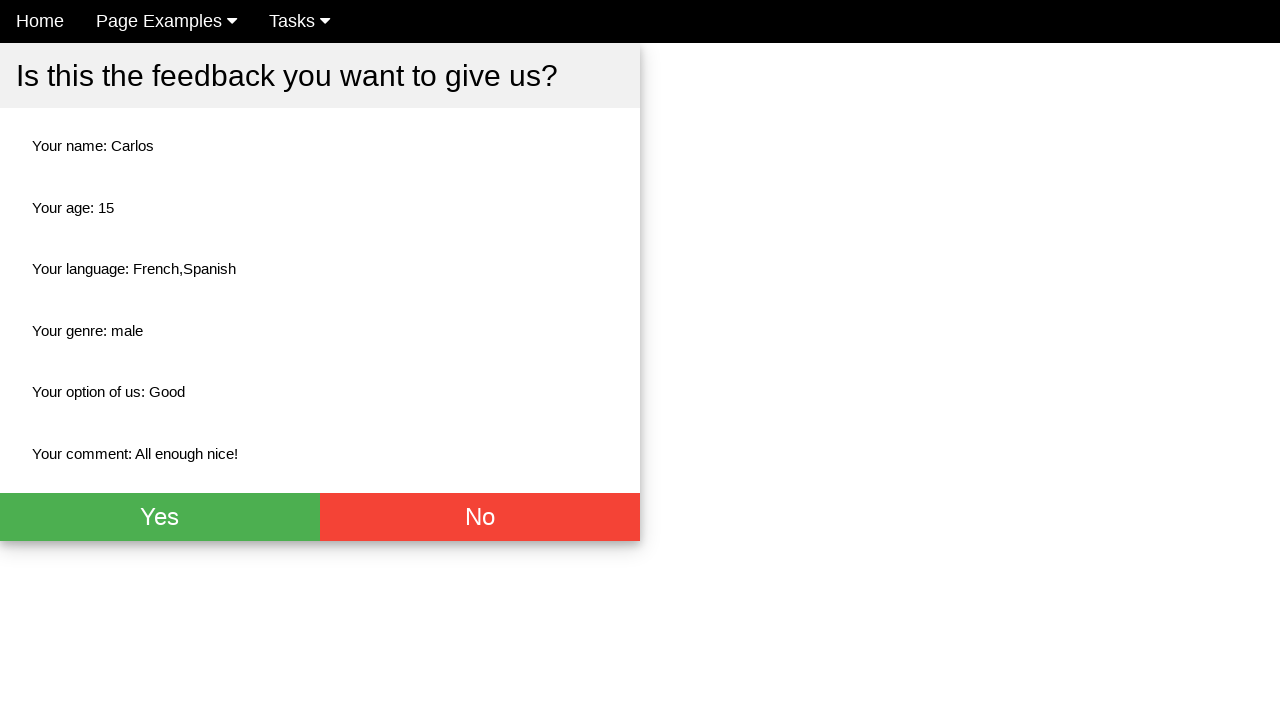

Verified language field displays 'French,Spanish'
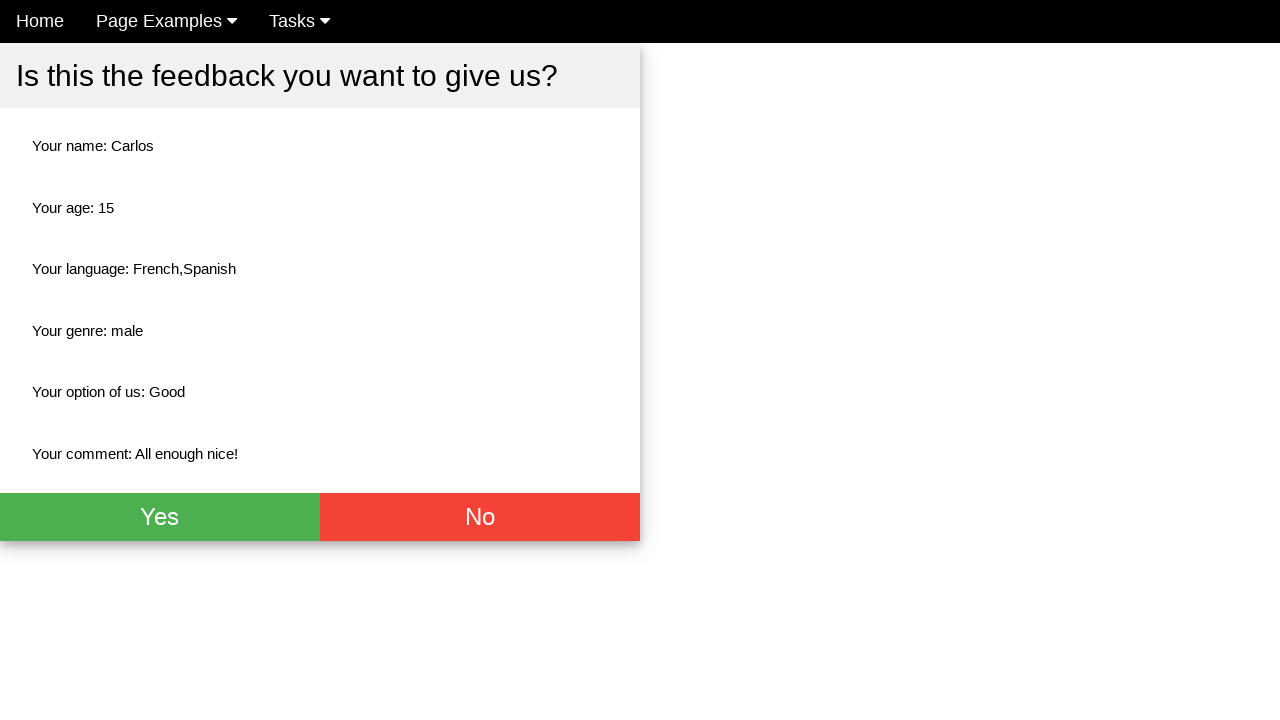

Verified gender field displays 'male'
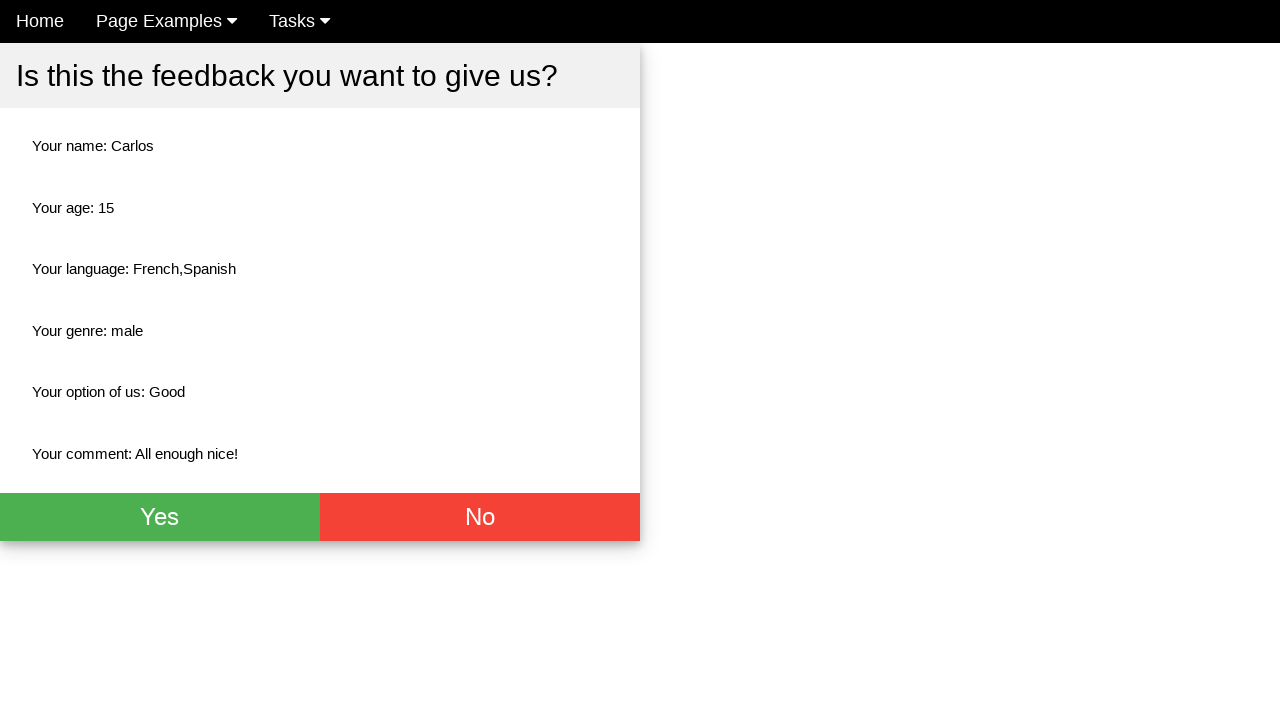

Verified option field displays 'Good'
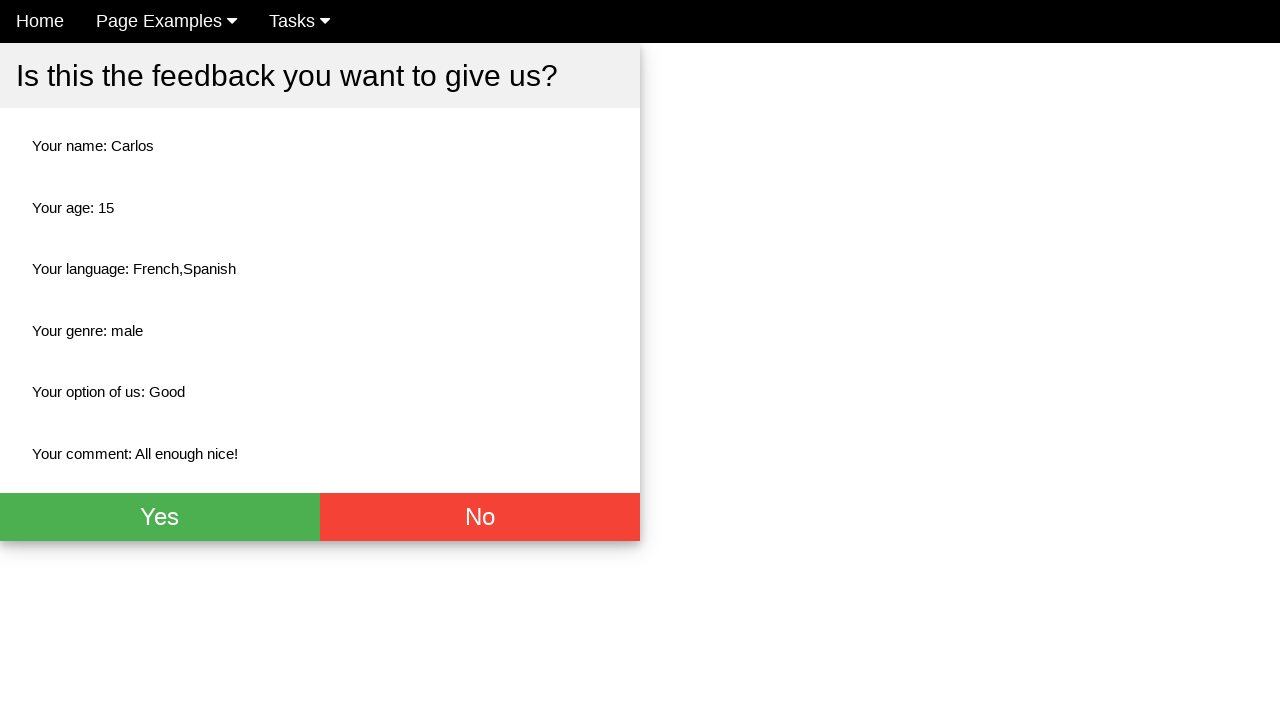

Verified comment field displays 'All enough nice!'
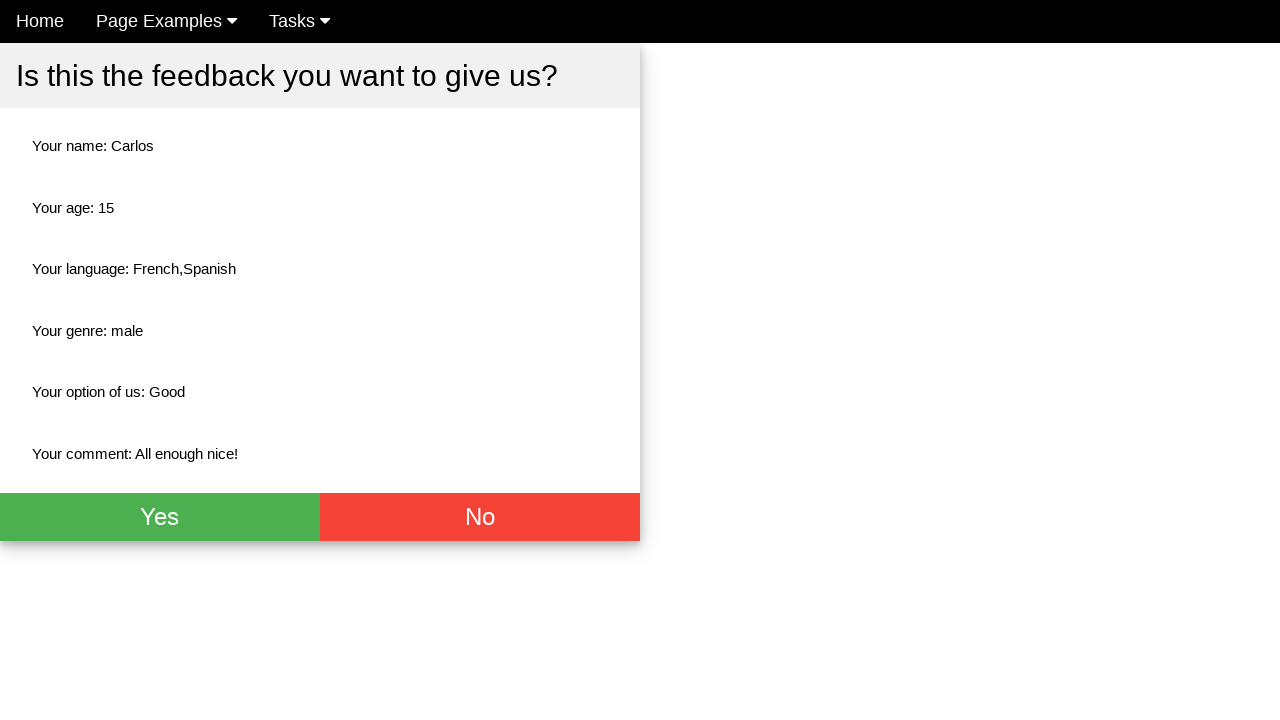

Green button is present on confirmation page
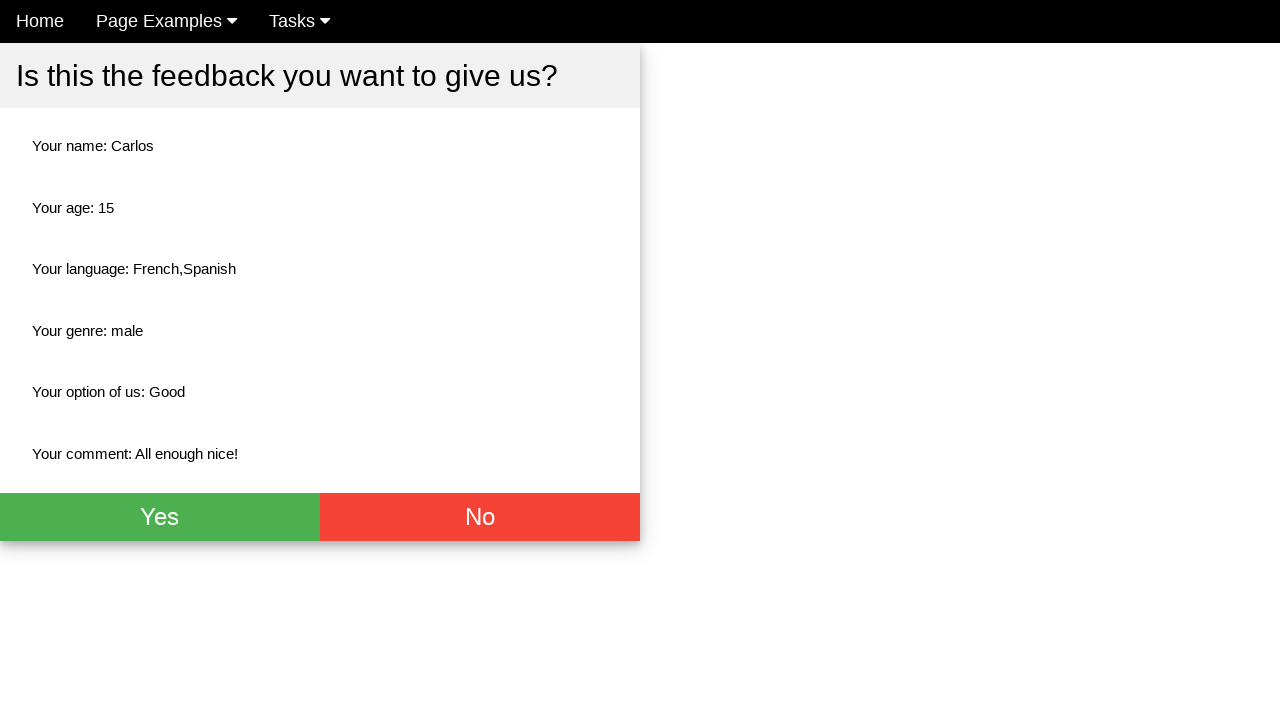

Red button is present on confirmation page
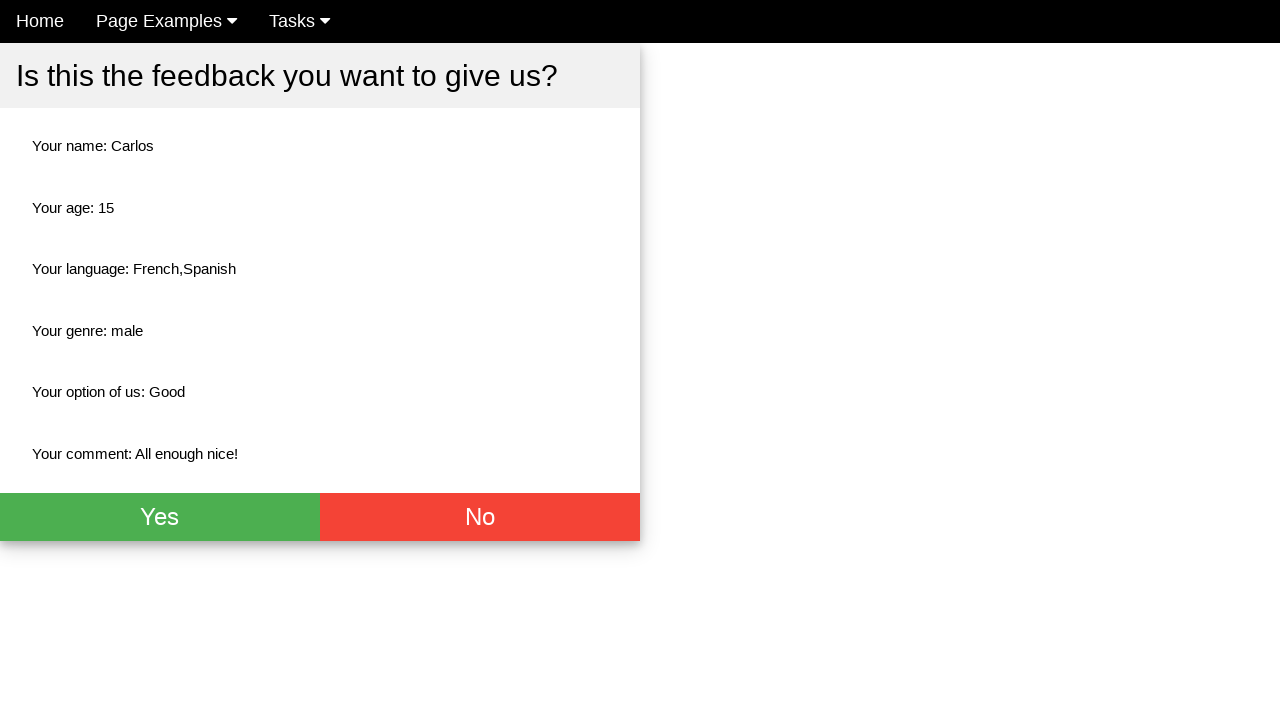

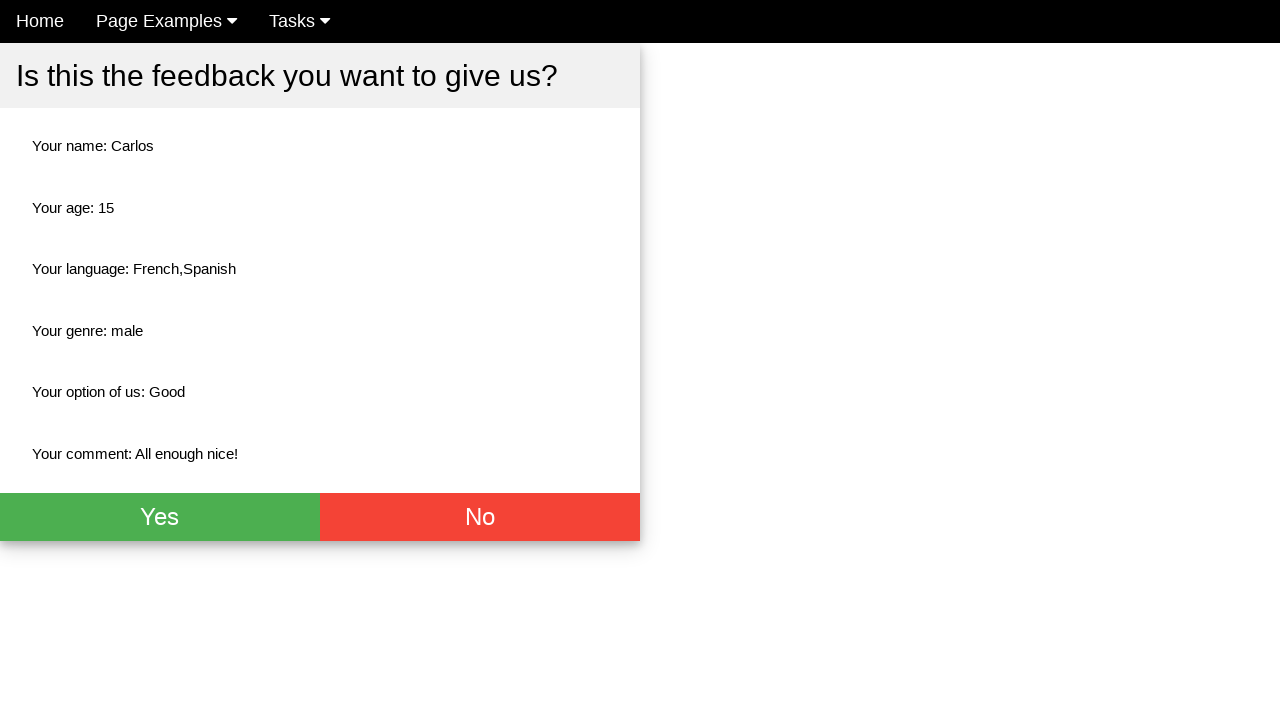